Tests drag and drop functionality by reordering list items using mouse actions

Starting URL: http://clauderic.github.io/react-sortable-hoc/#/basic-configuration/basic-usage?_k=9i27ow

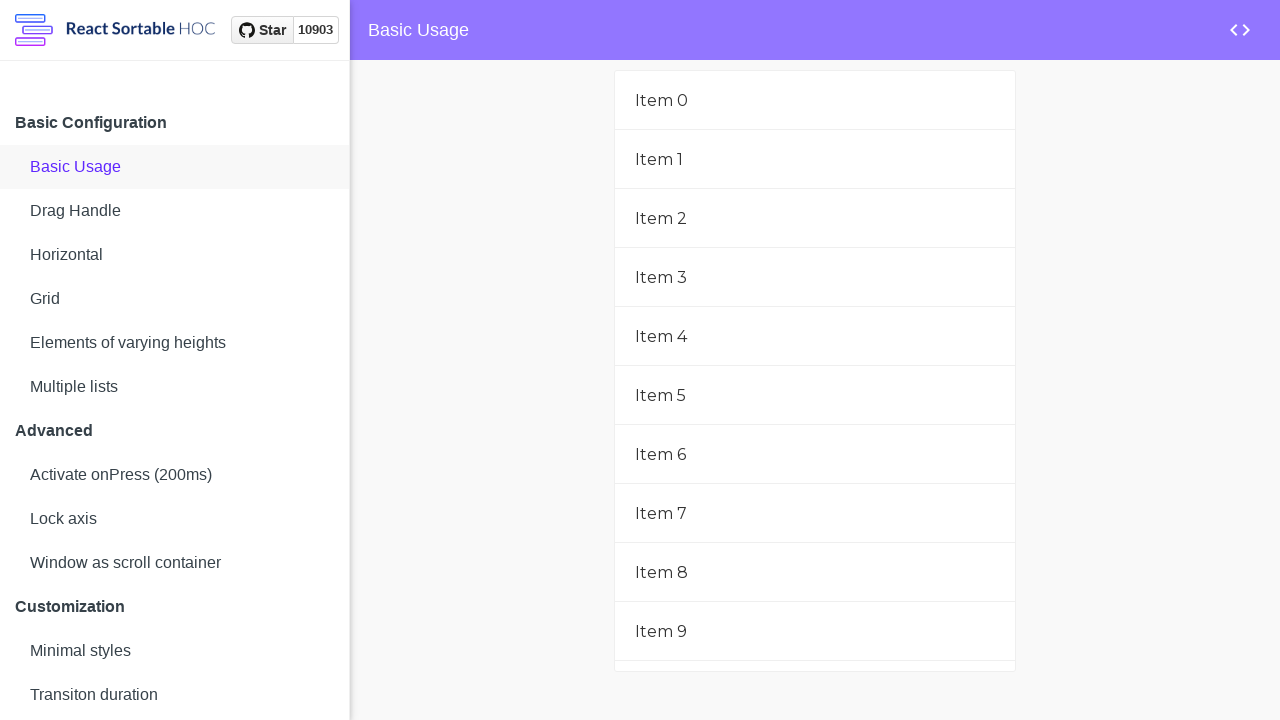

Located source element with text '0' for drag and drop
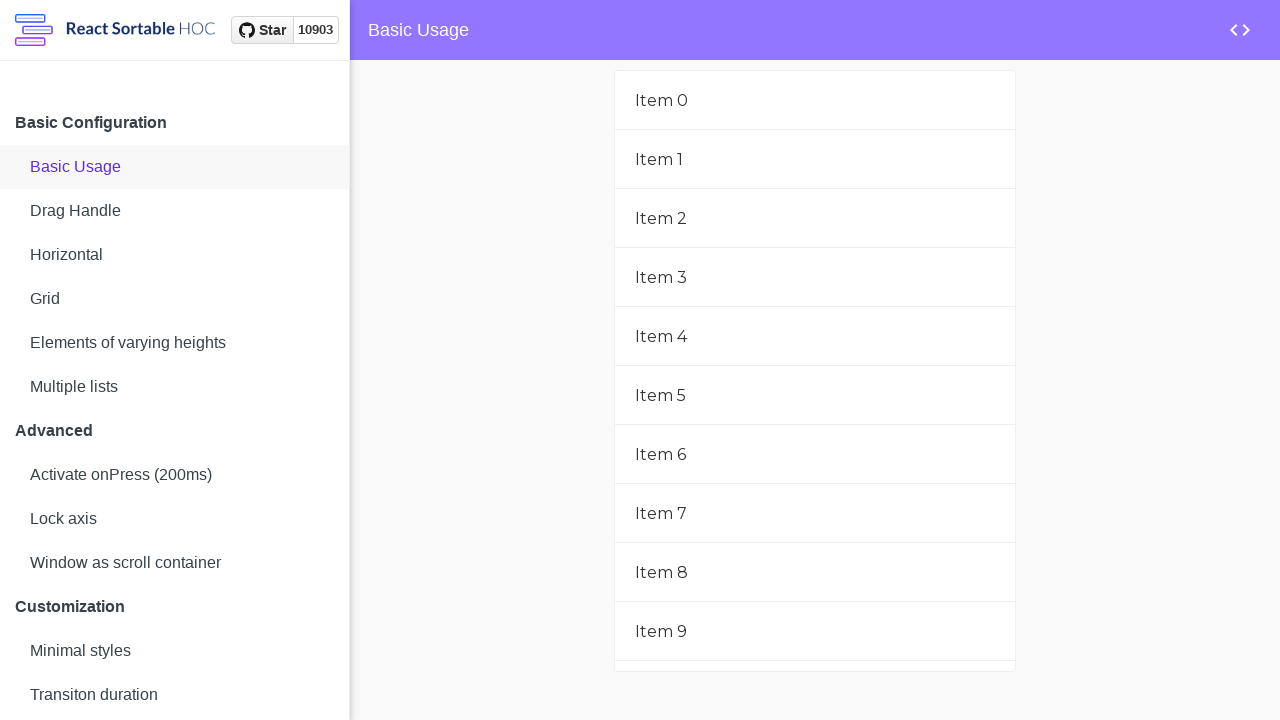

Located target element with text '1' for drag and drop
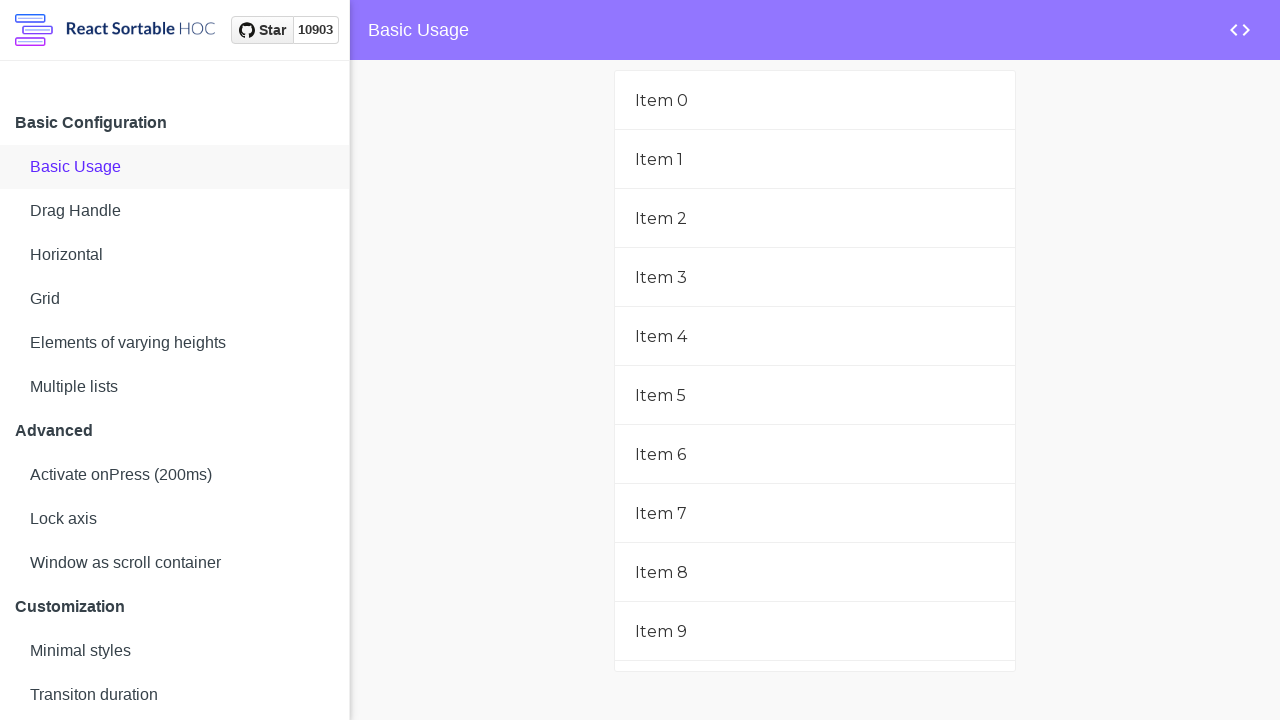

Dragged item 0 onto item 1 to reorder list items at (815, 160)
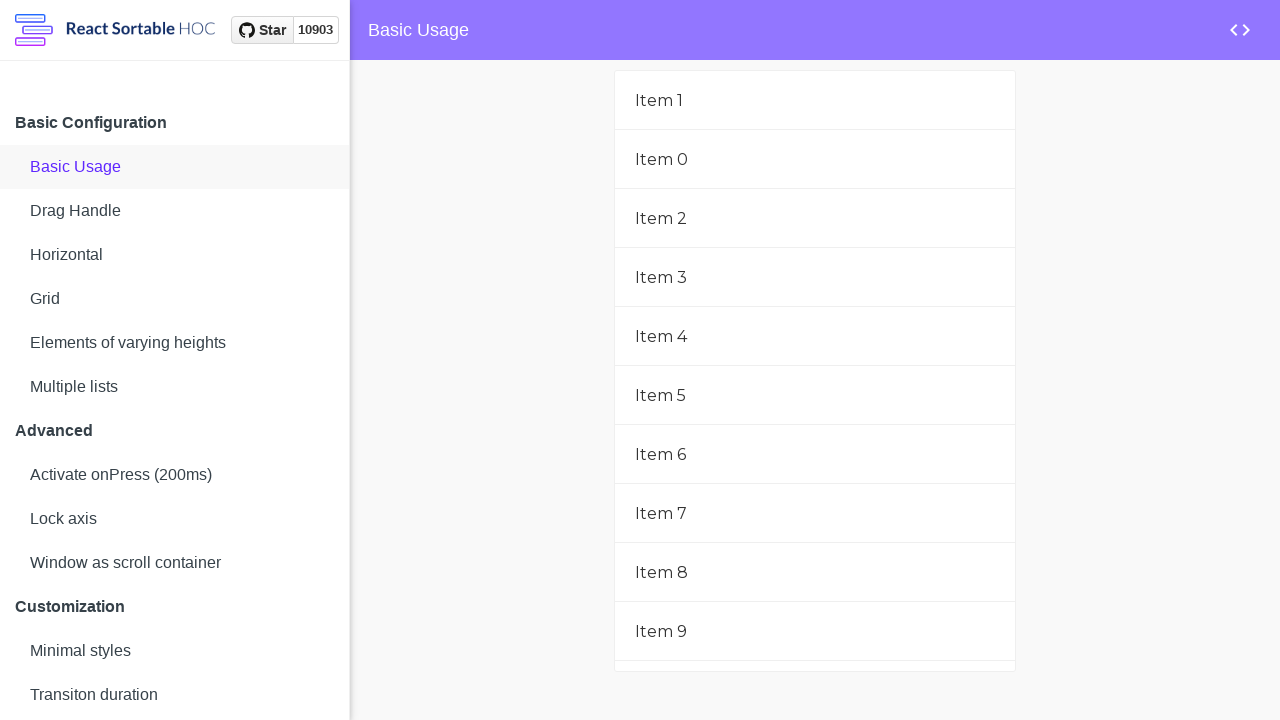

Verified that Item 1 is now in first position after drag and drop
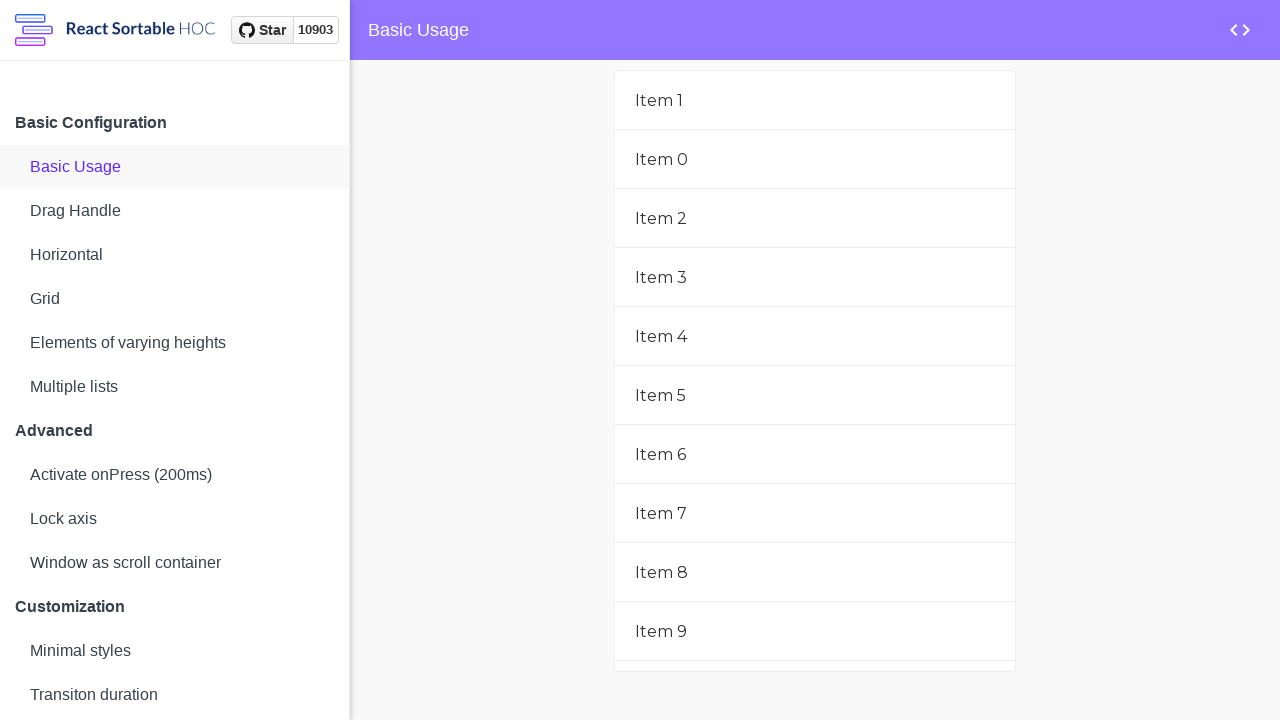

Verified that Item 0 is now in second position after reordering
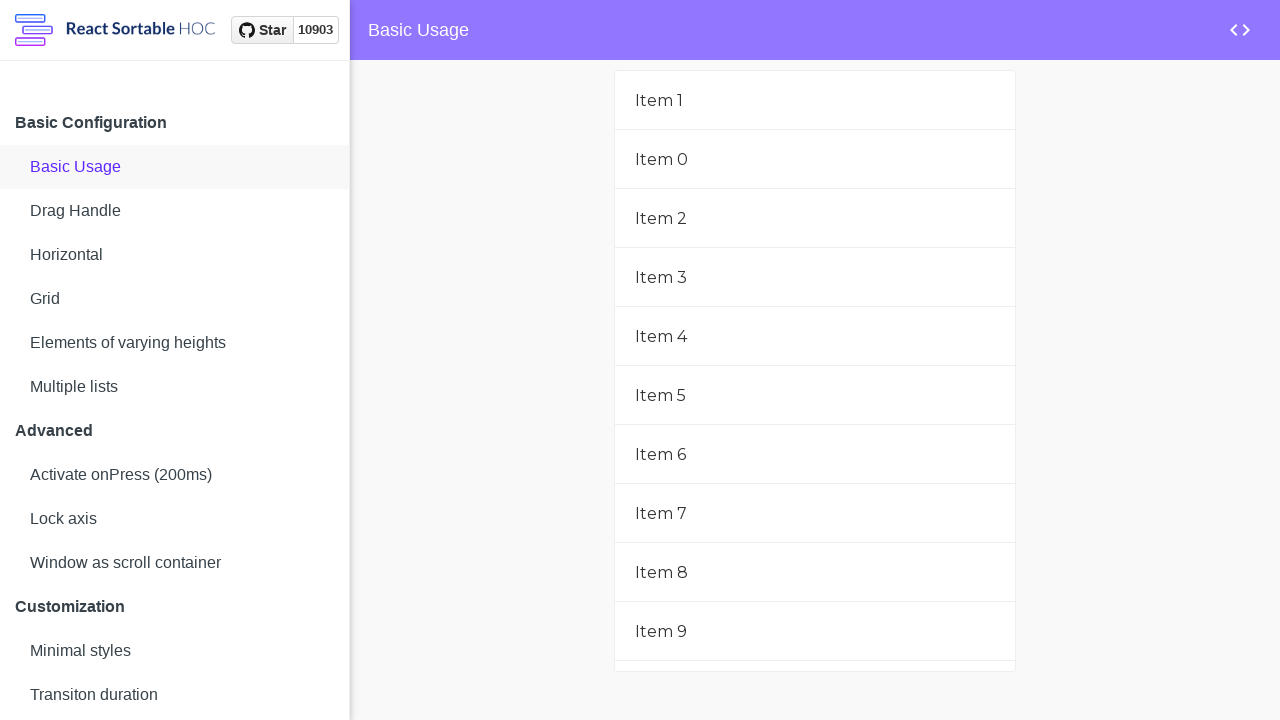

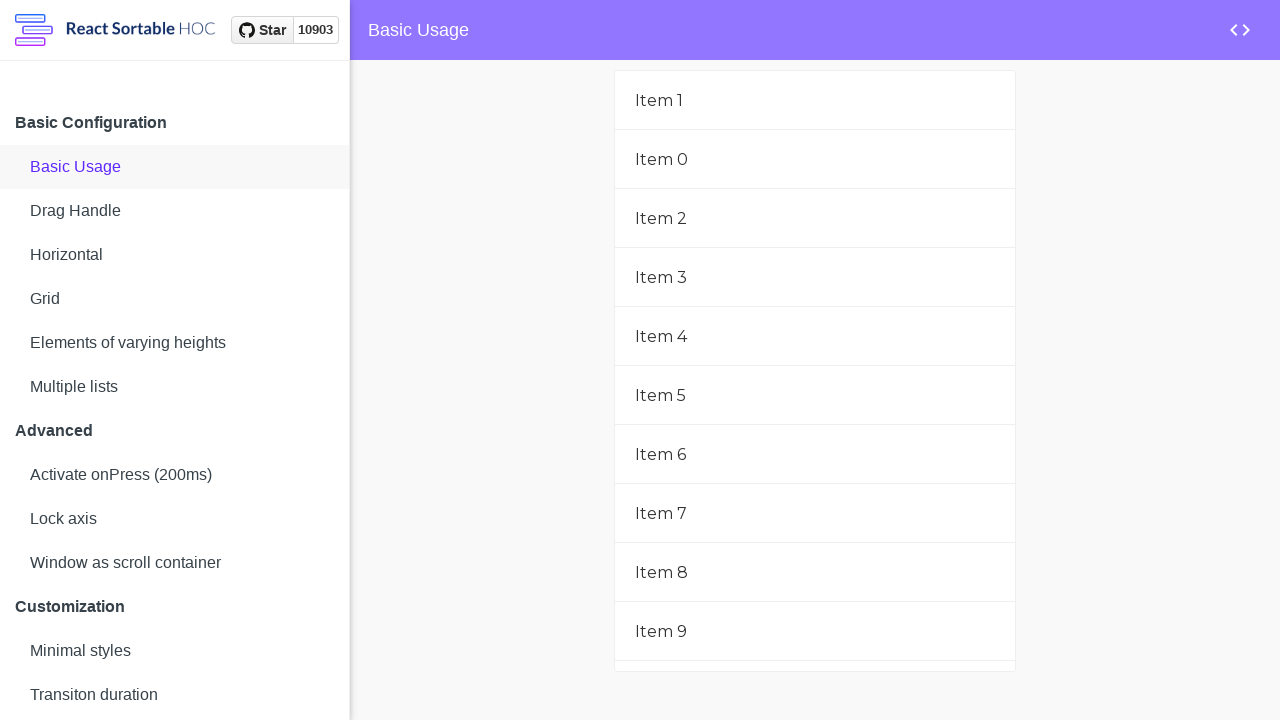